Opens the GeeksforGeeks website and retrieves the current URL to verify navigation was successful

Starting URL: https://www.geeksforgeeks.org/

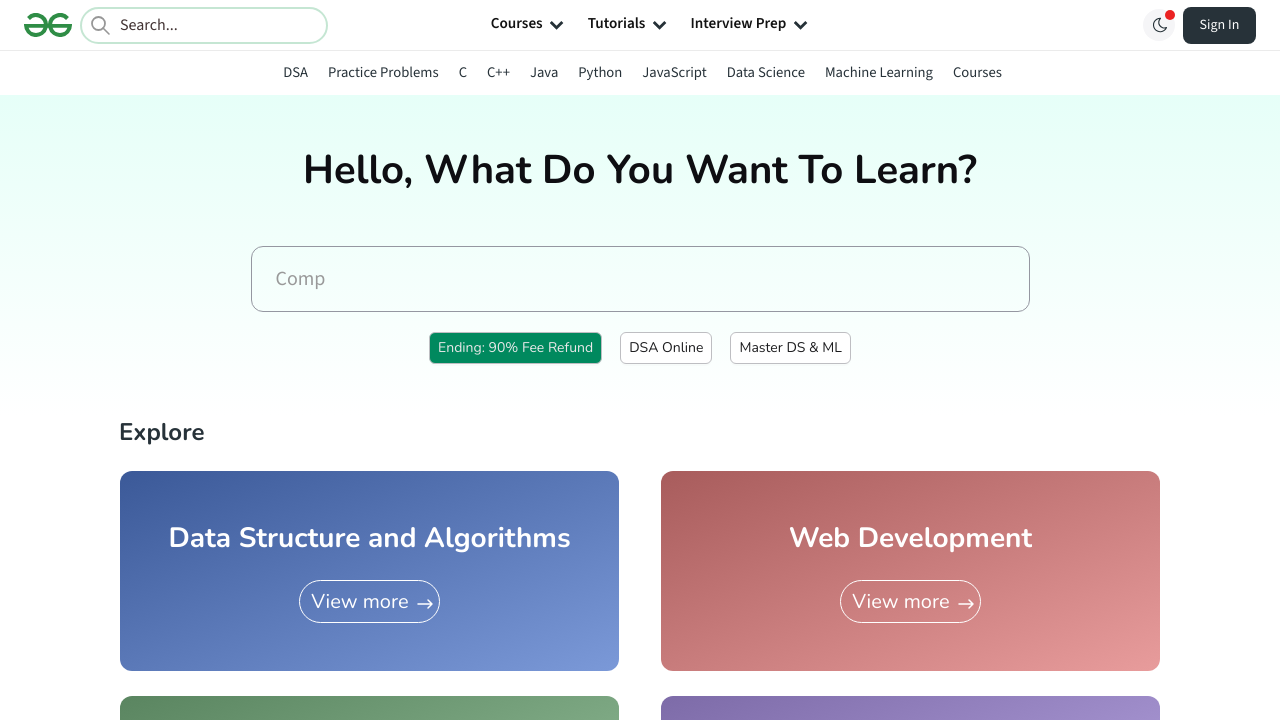

Waited for page to reach domcontentloaded state
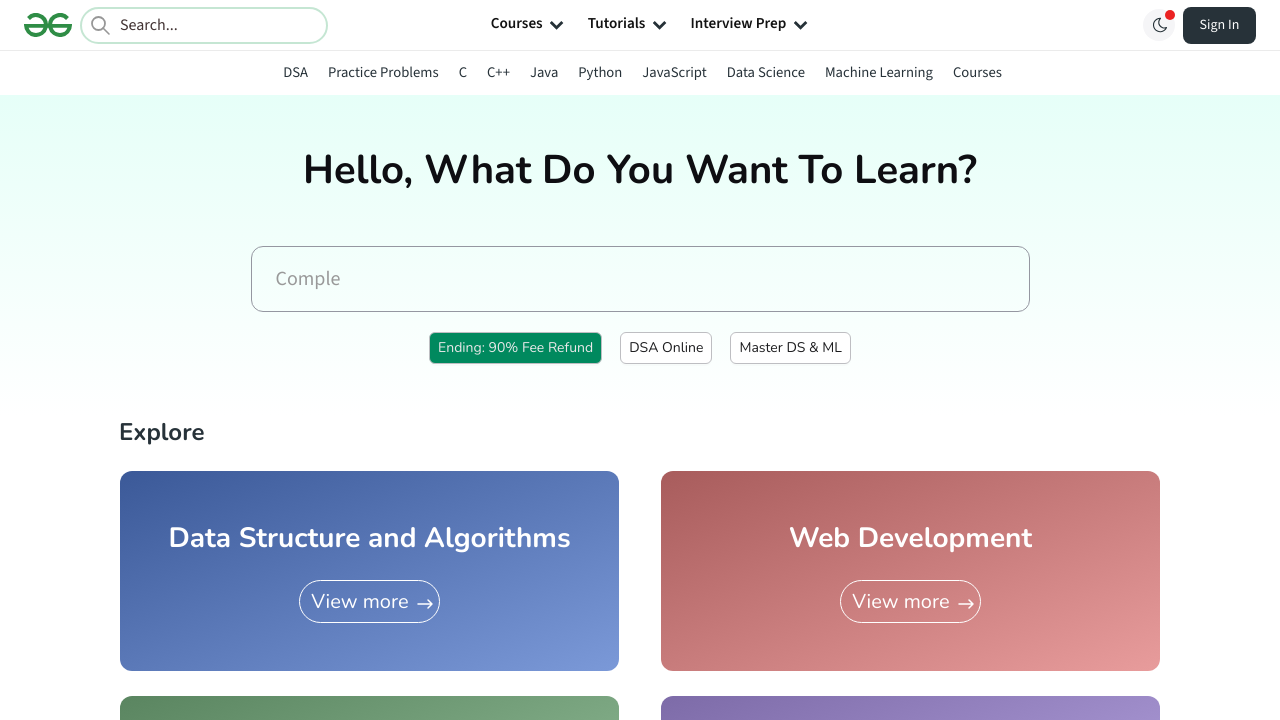

Retrieved current URL: https://www.geeksforgeeks.org/
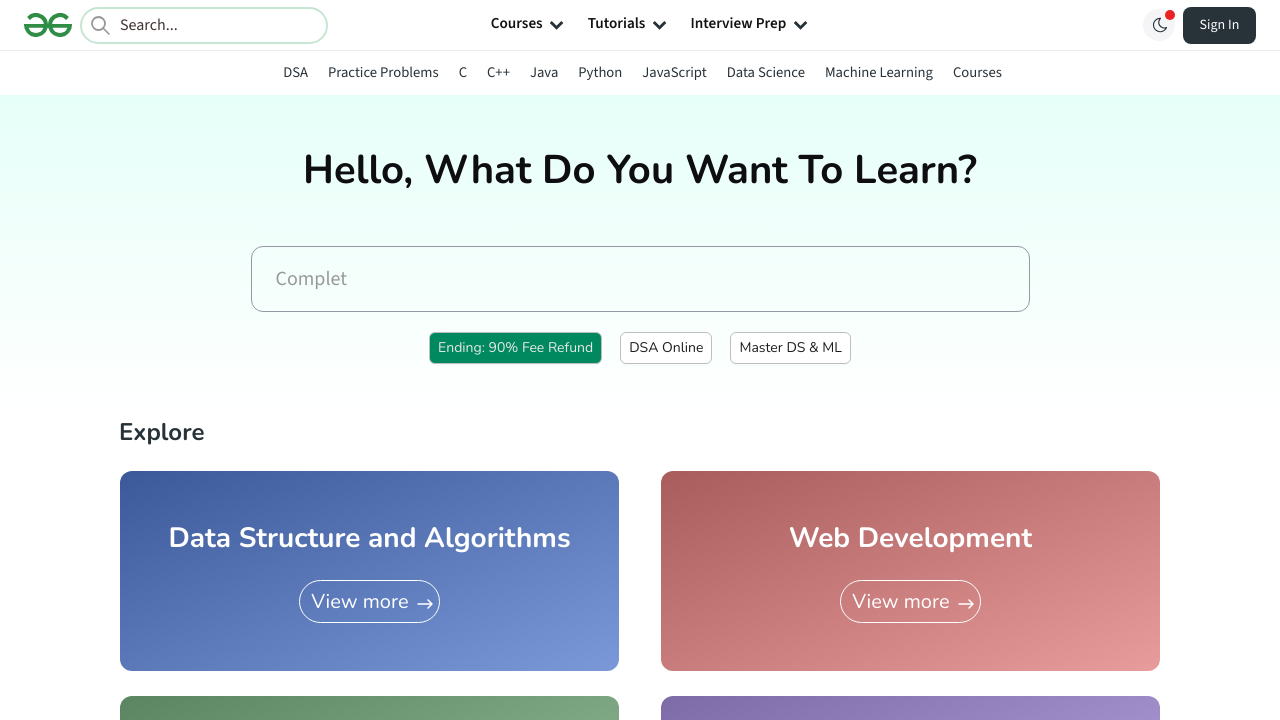

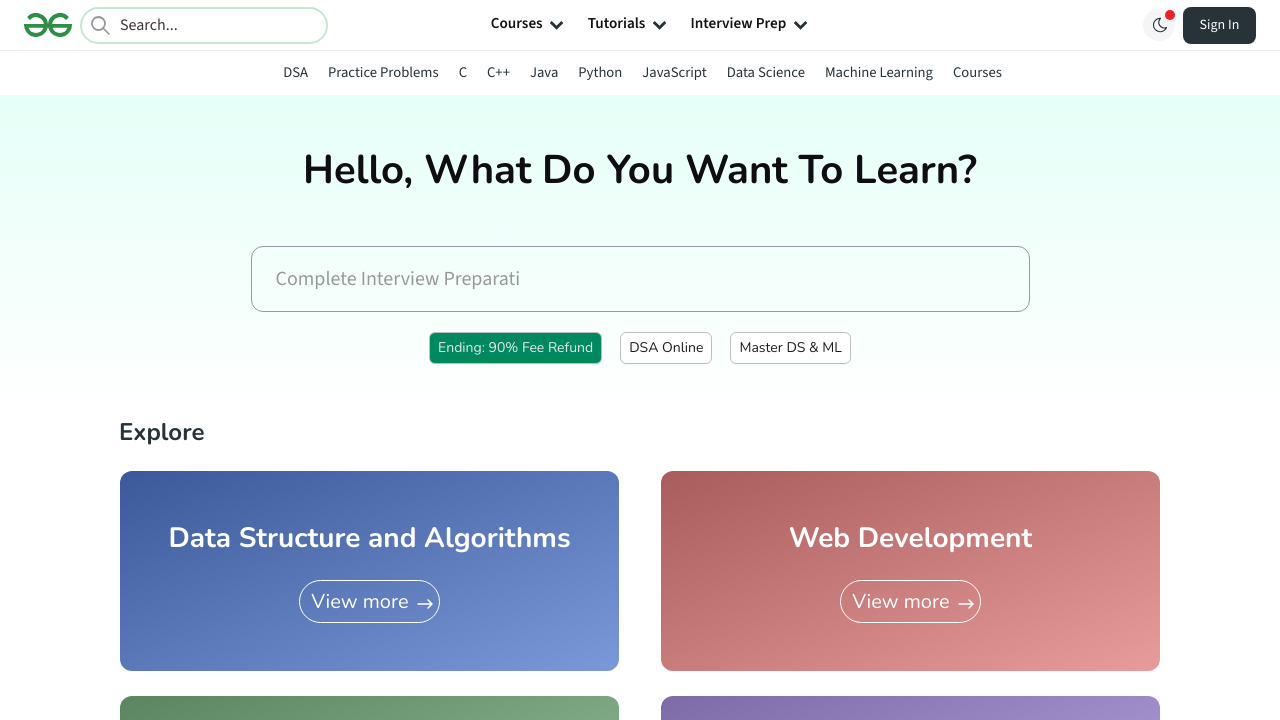